Tests dynamic form interaction by selecting a checkbox, using its label to select from a dropdown and enter text, then verifying the alert contains the same text

Starting URL: https://rahulshettyacademy.com/AutomationPractice/

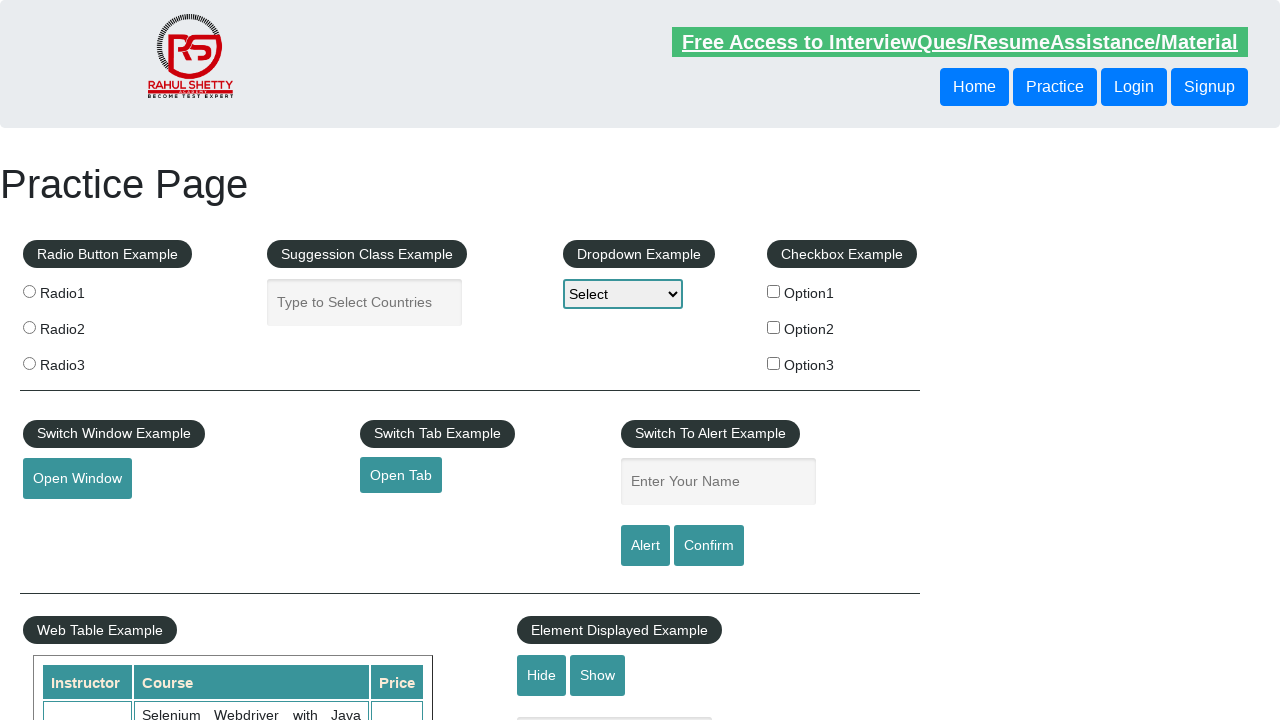

Clicked checkbox option 2 at (774, 327) on input#checkBoxOption2
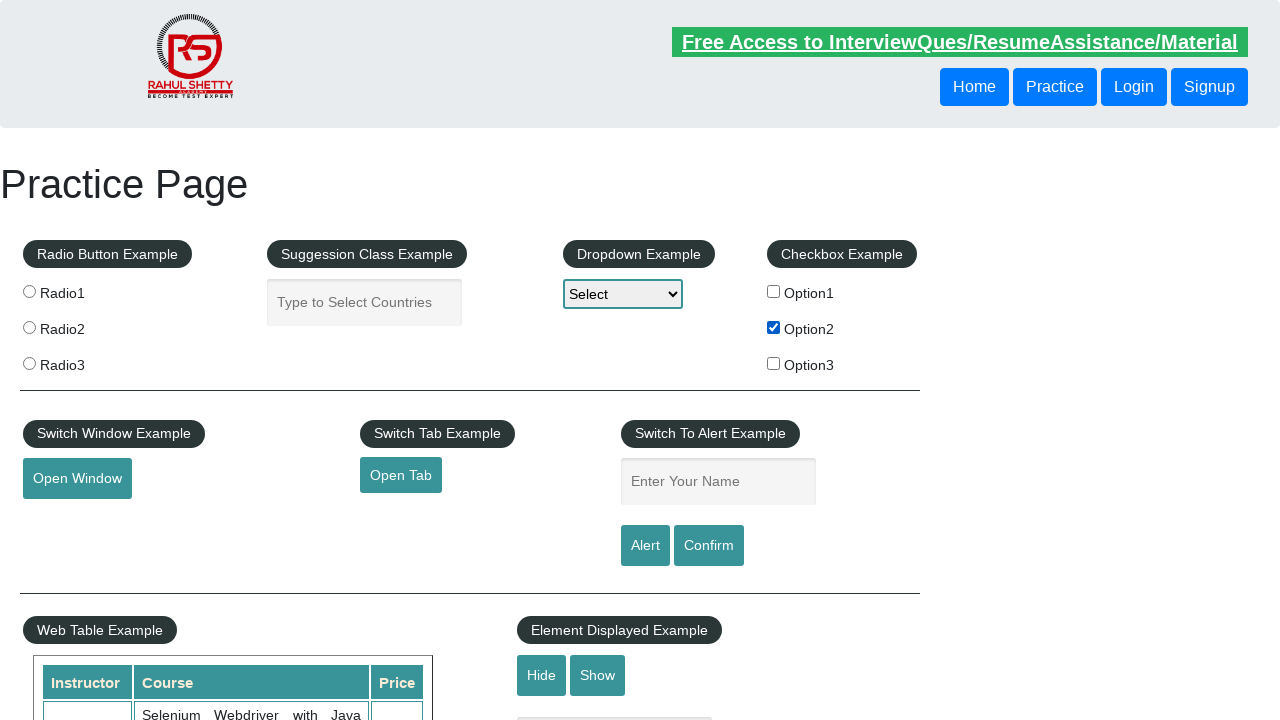

Retrieved checkbox label text: 'Option2'
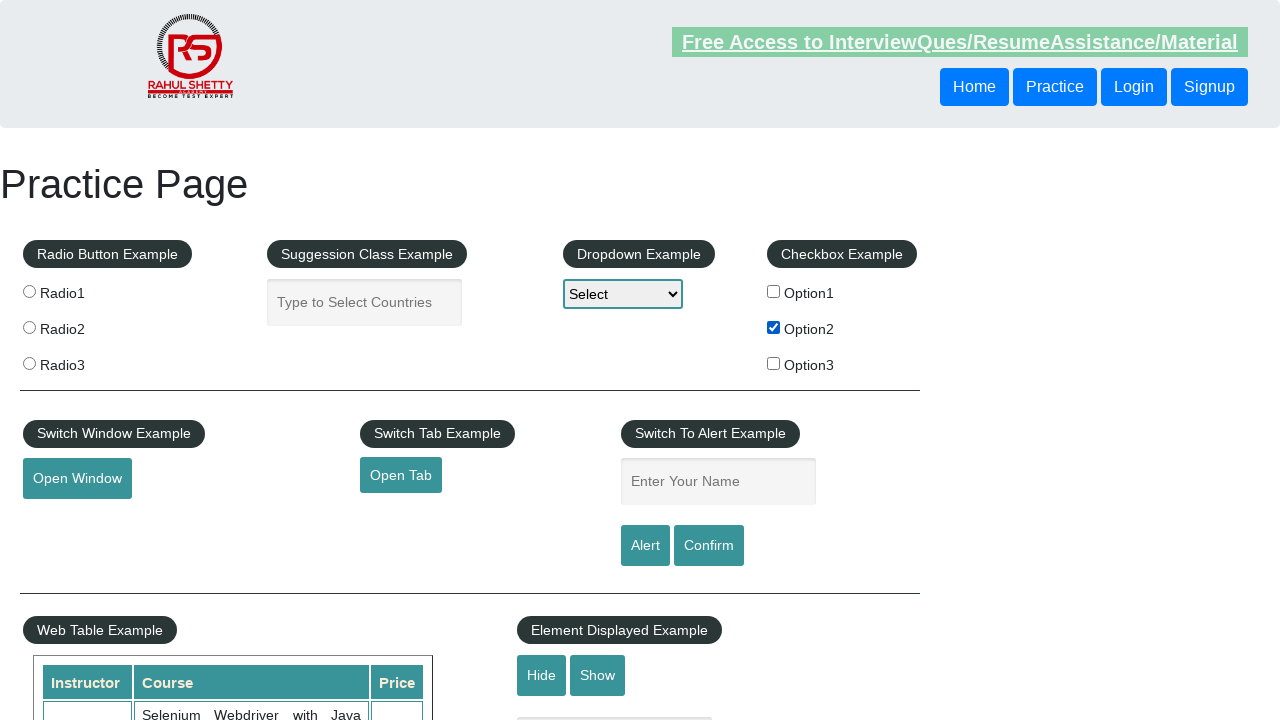

Selected 'Option2' from dropdown on #dropdown-class-example
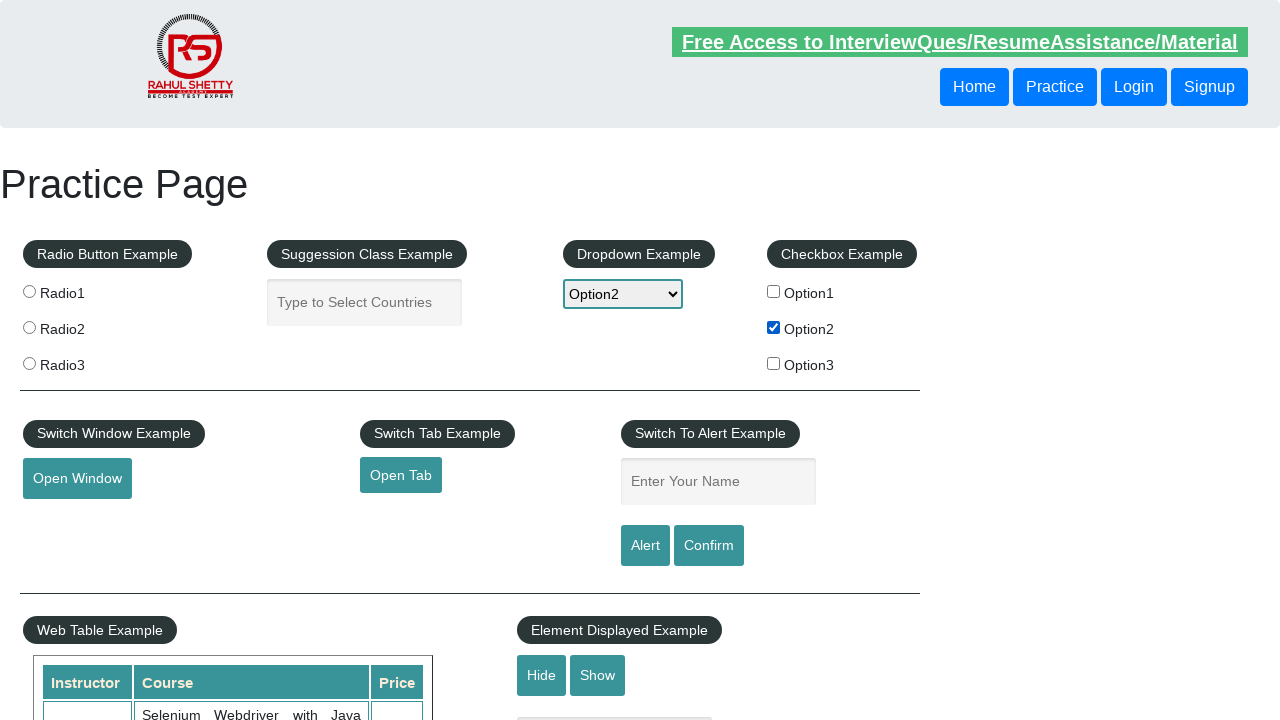

Entered 'Option2' in name input field on //input[@placeholder='Enter Your Name']
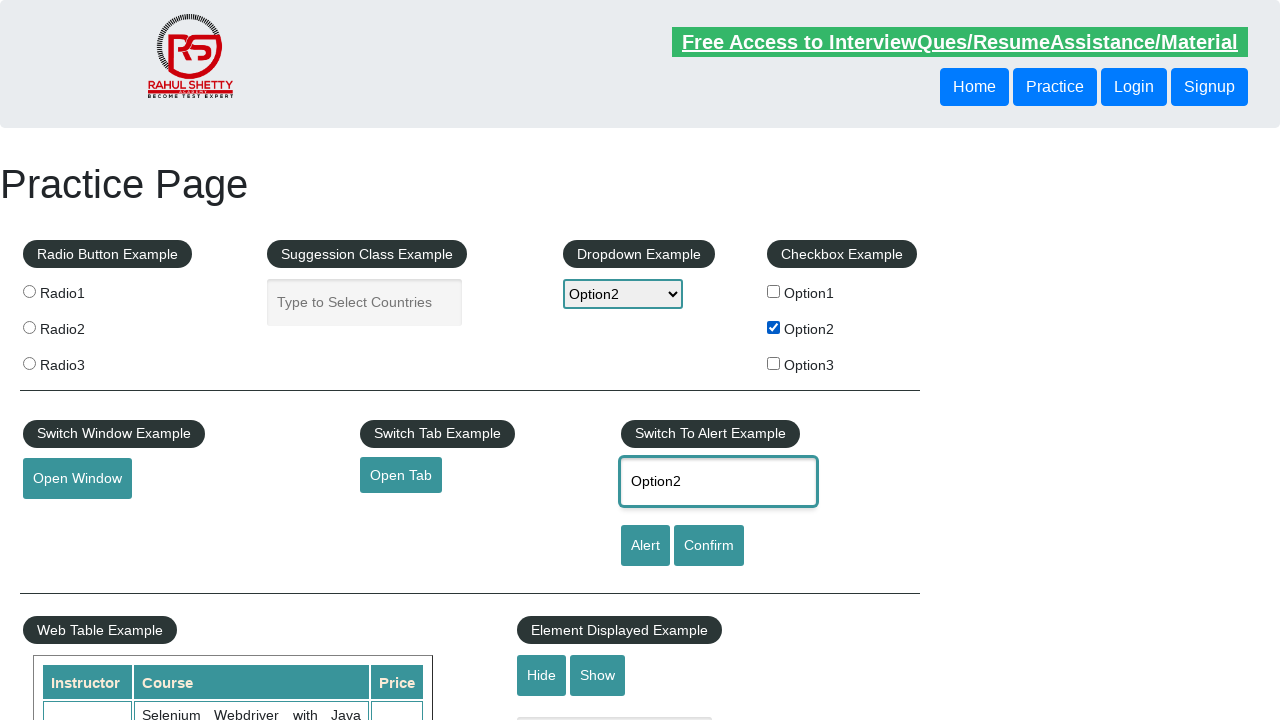

Clicked alert button to trigger dialog at (645, 546) on input#alertbtn
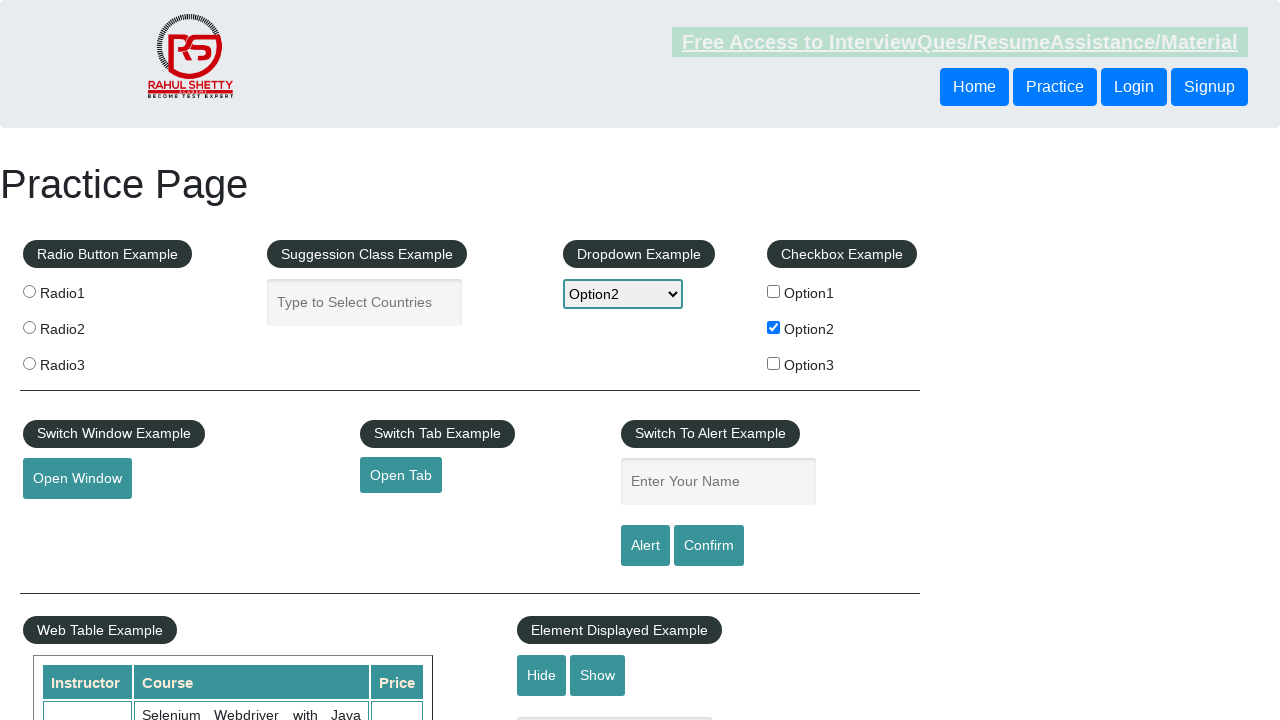

Alert dialog accepted with text 'Option2'
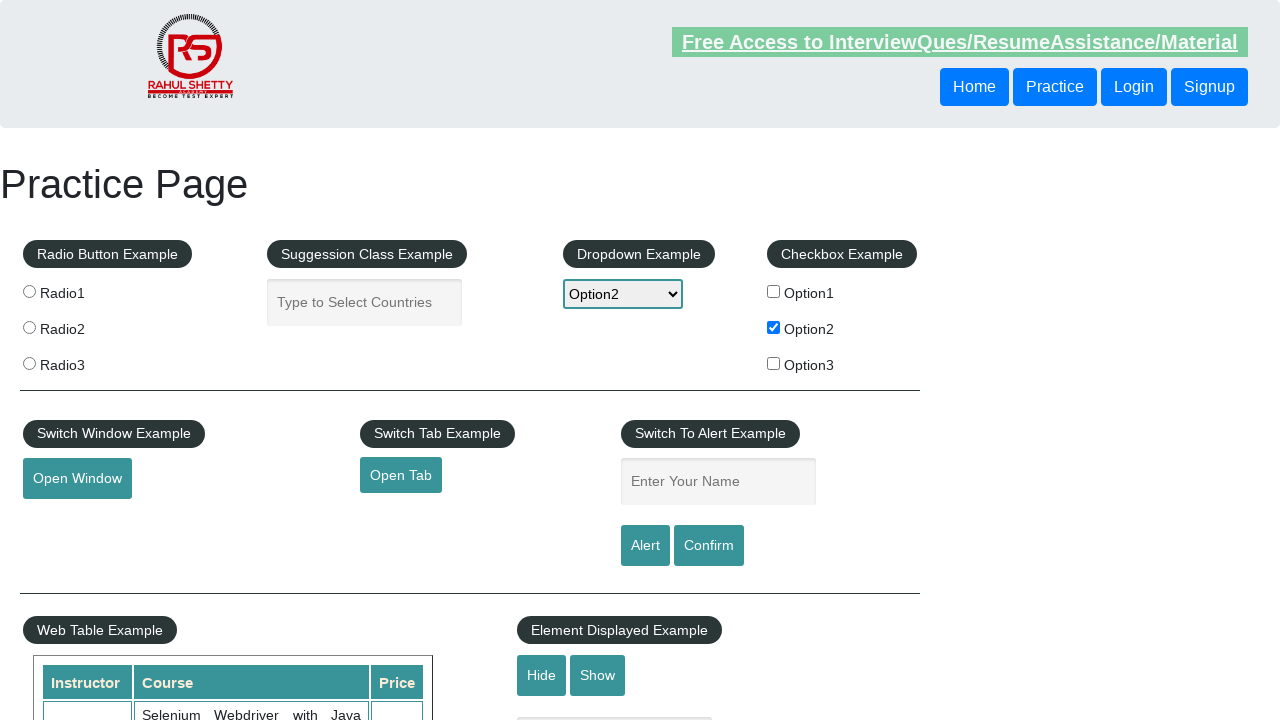

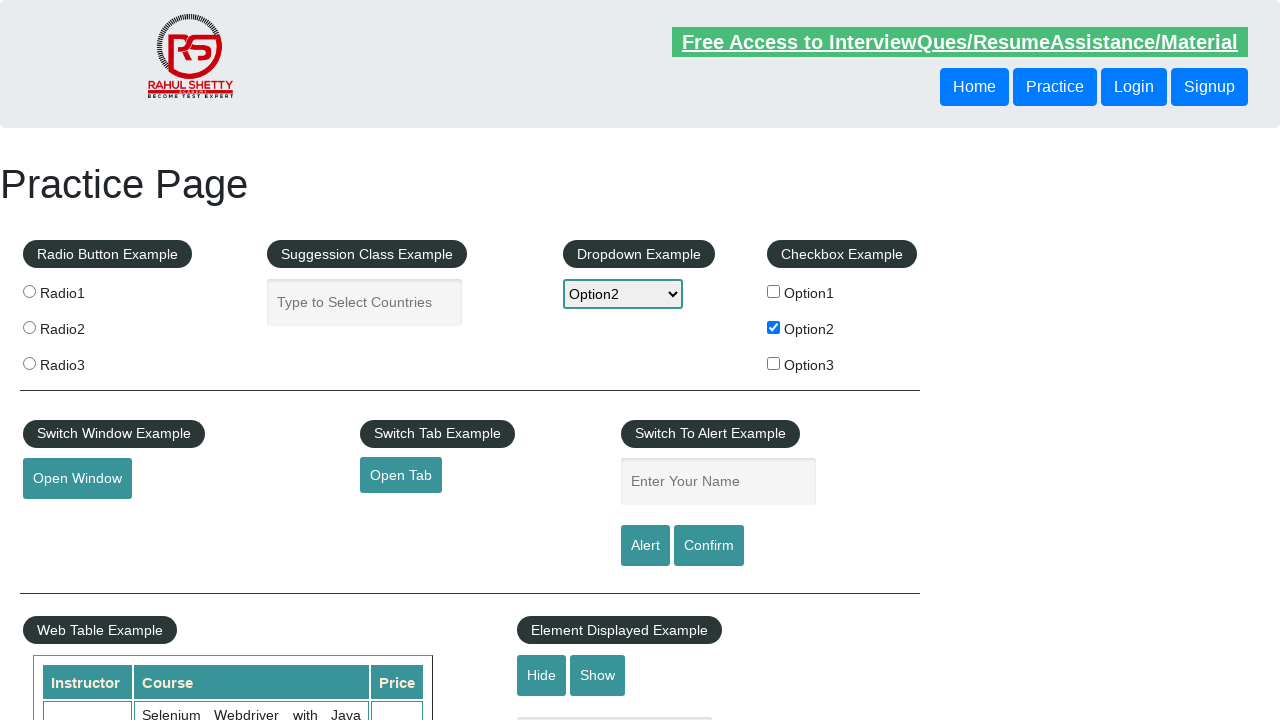